Tests login form validation when both username and password fields are left empty, verifying the appropriate error message is displayed

Starting URL: https://www.saucedemo.com

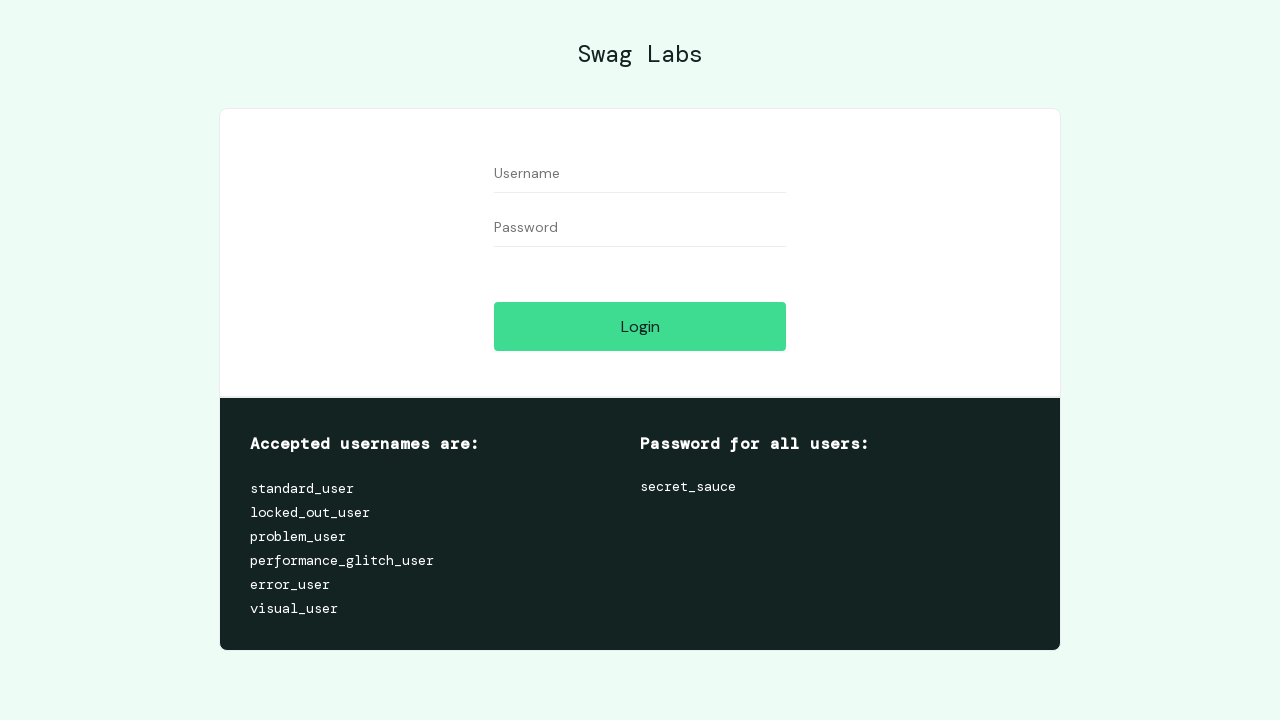

Clicked login button without entering credentials at (640, 326) on #login-button
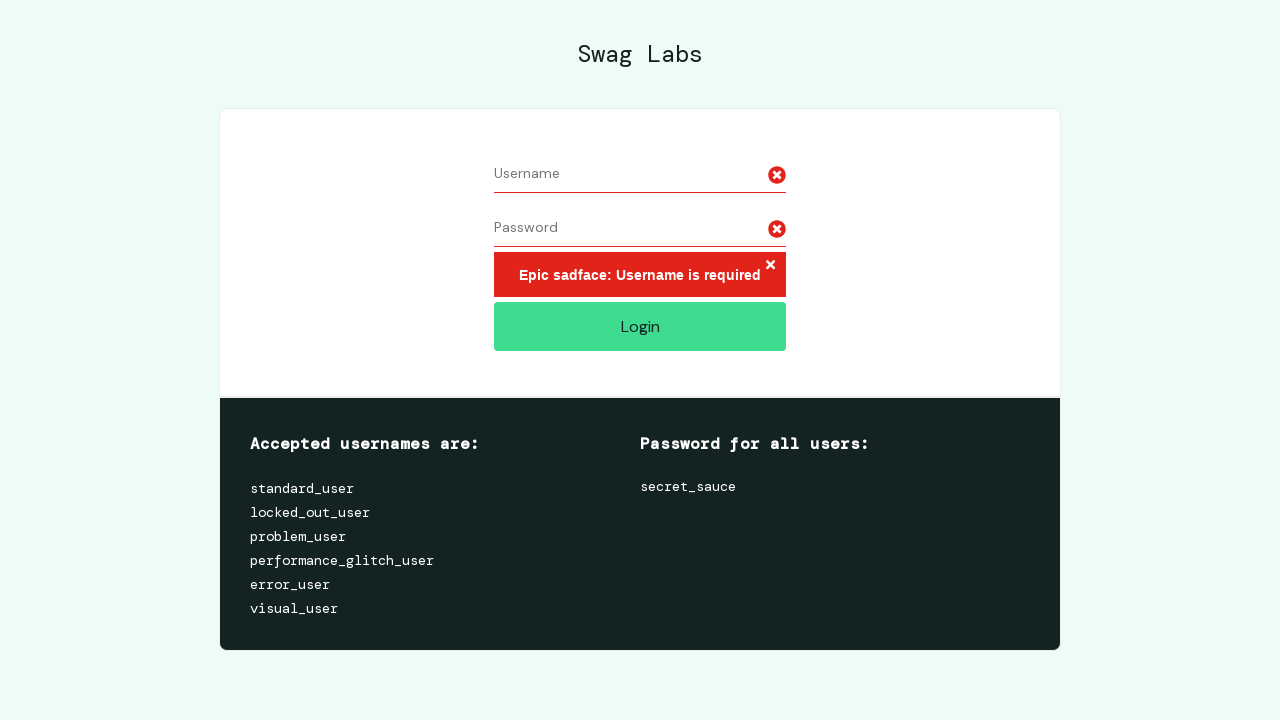

Located error message element
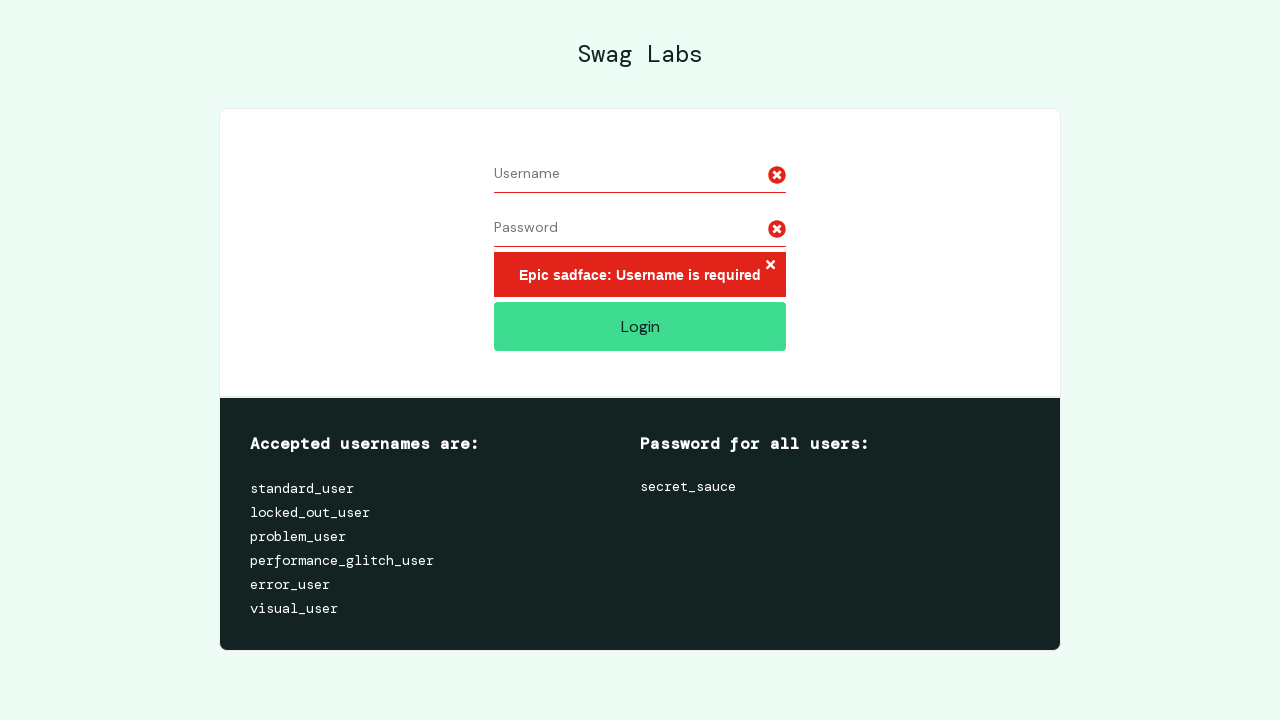

Verified error message is displayed for empty username and password fields
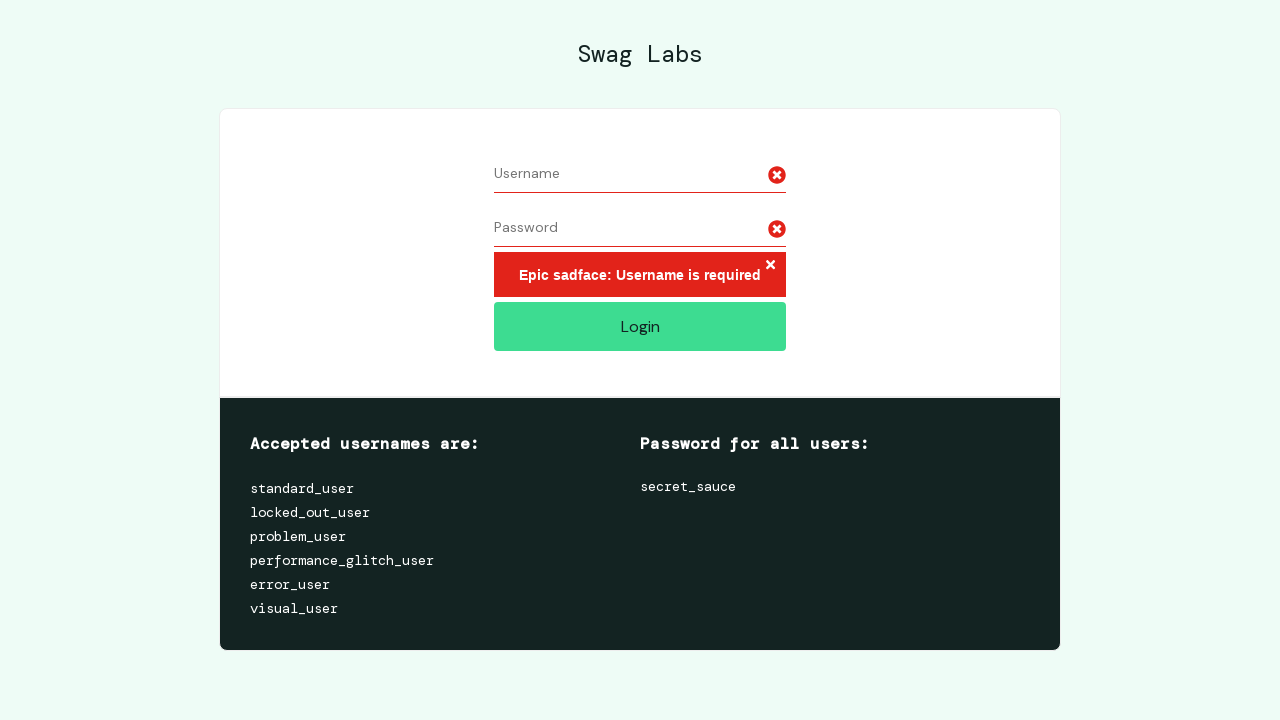

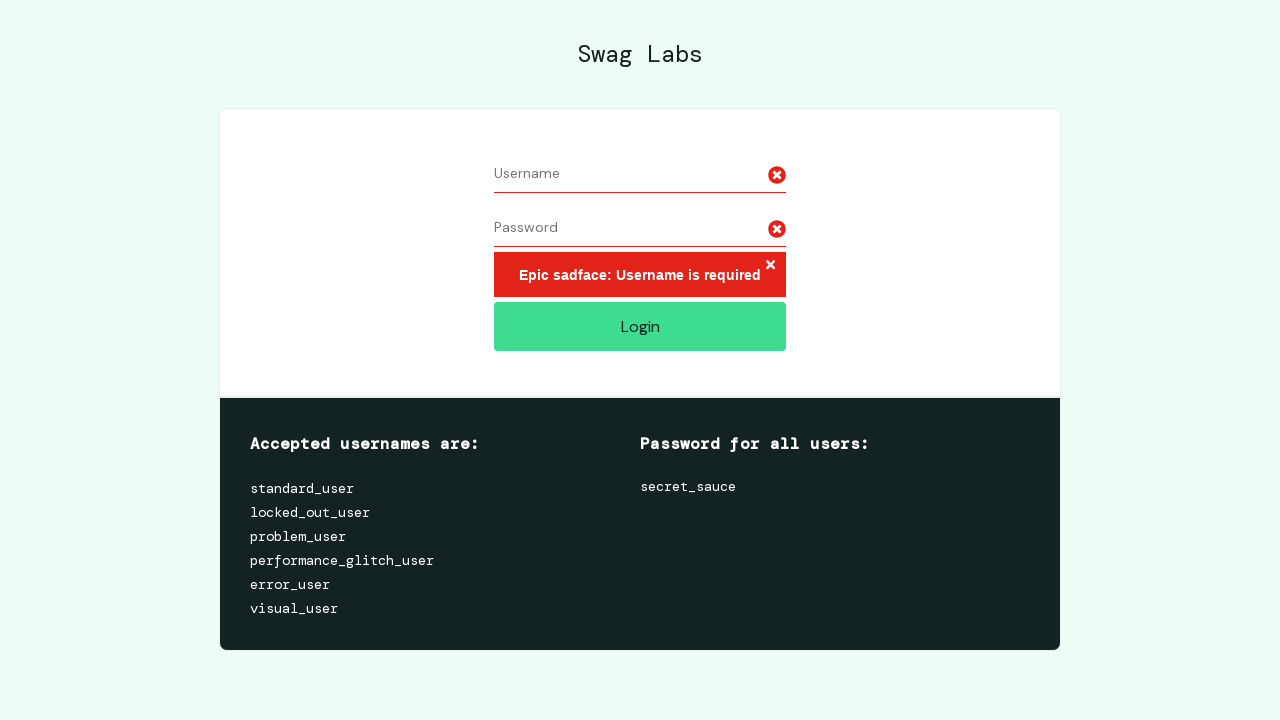